Tests login with invalid credentials and verifies the error message

Starting URL: https://the-internet.herokuapp.com/

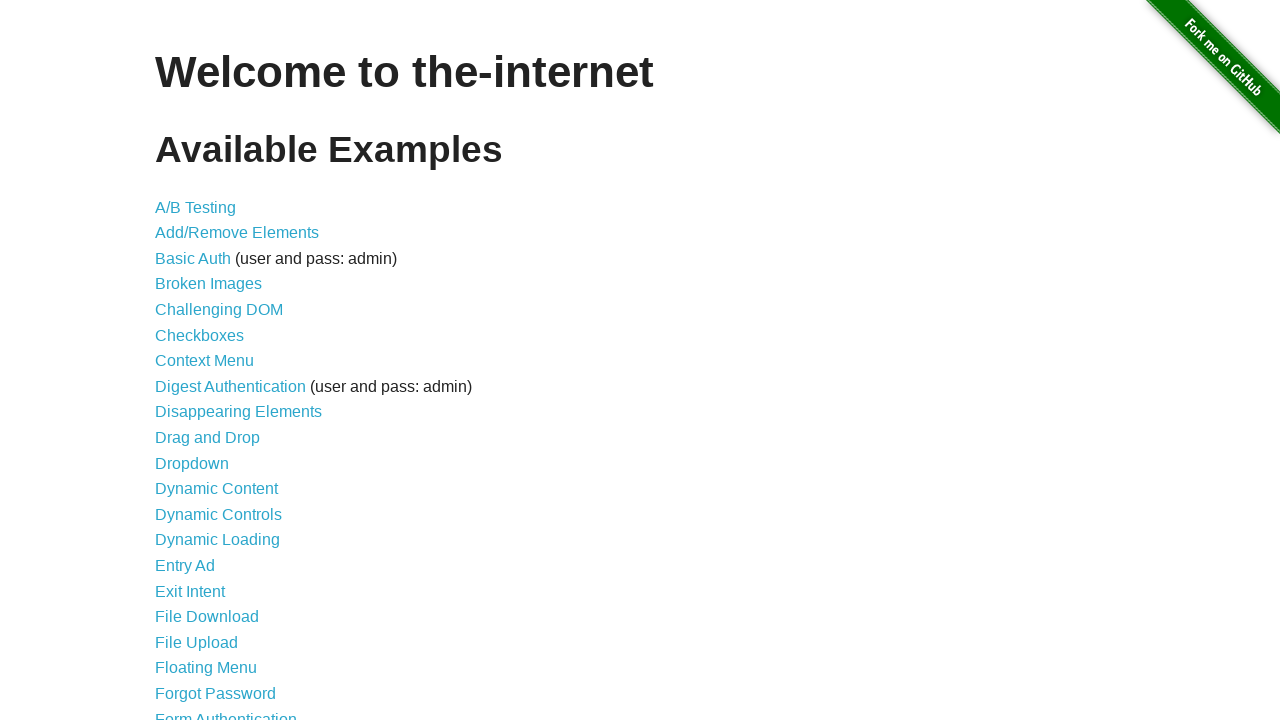

Clicked on Form Authentication link at (226, 712) on text=Form Authentication
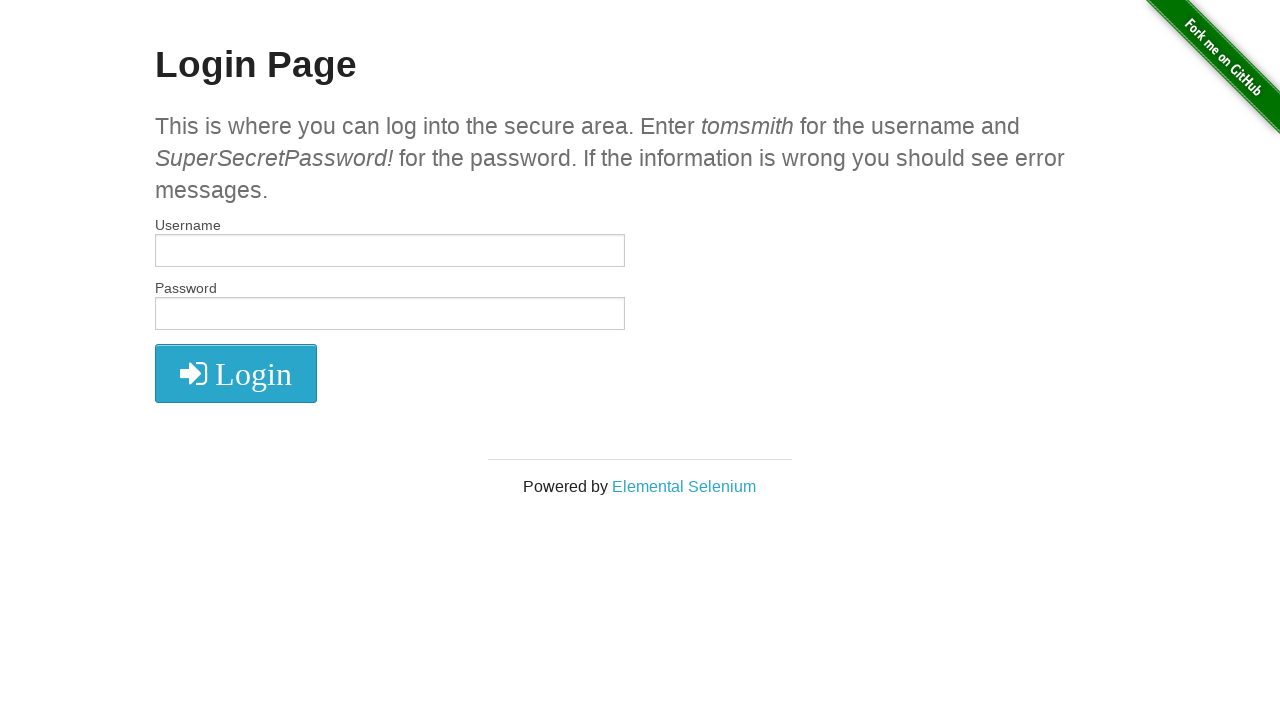

Filled username field with 'Tommy' on #username
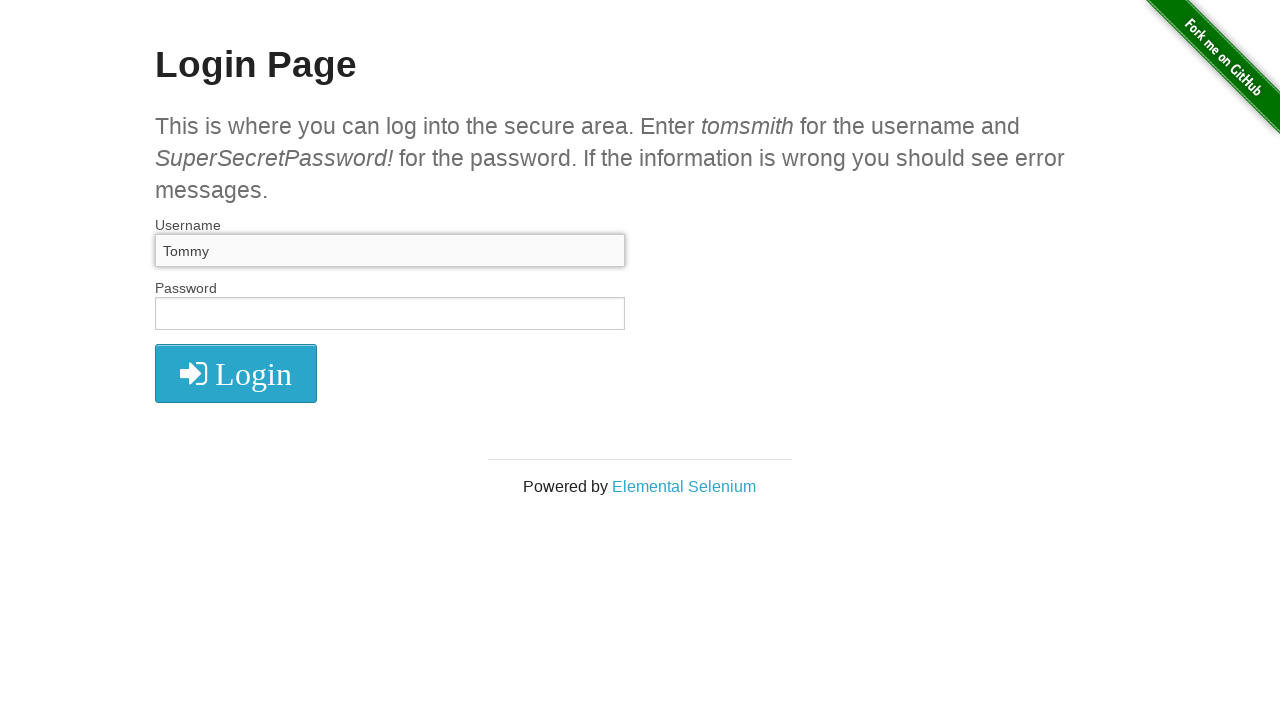

Filled password field with '1234' on #password
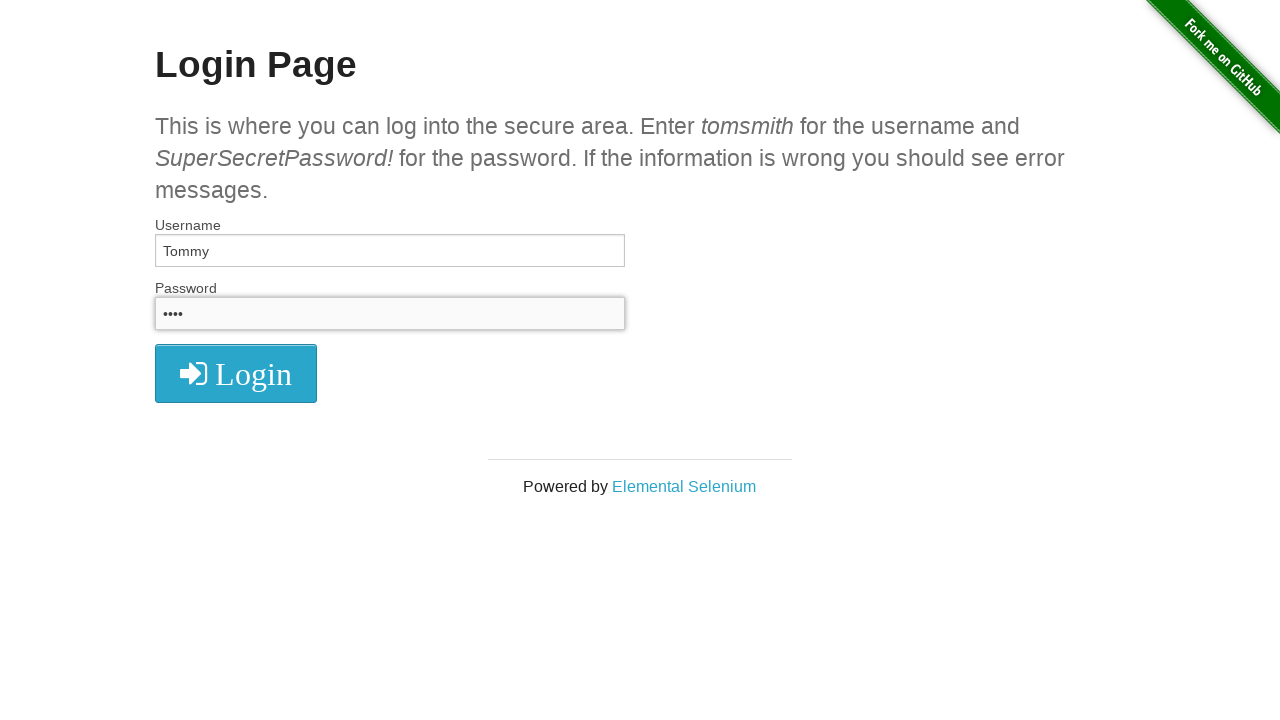

Clicked login button at (236, 373) on xpath=//button[@class='radius' and @type='submit']
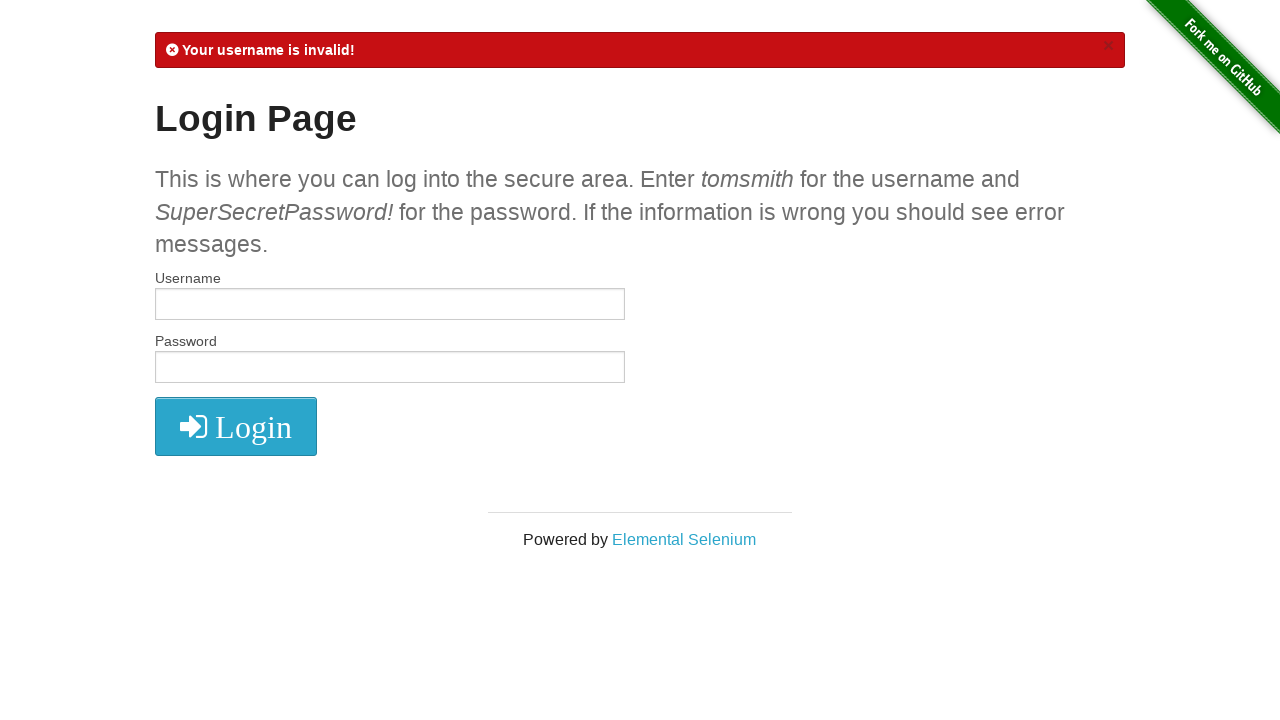

Retrieved error message text content
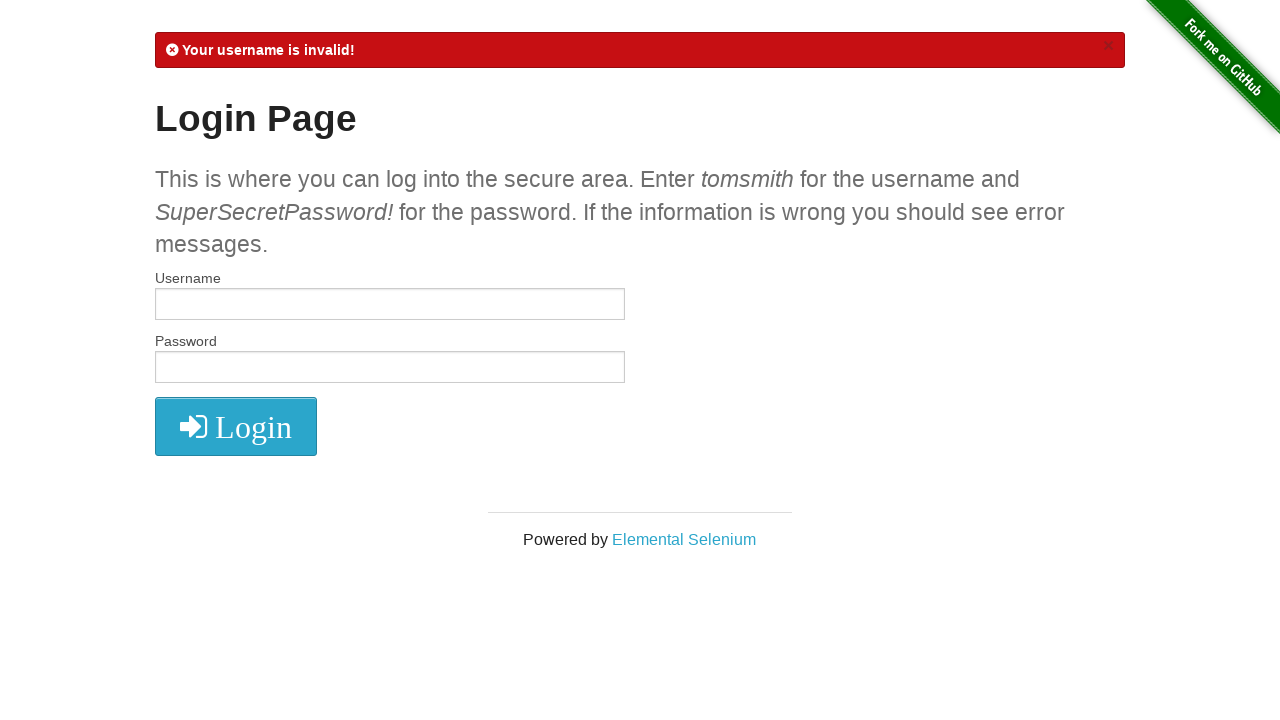

Verified error message contains 'Your username is invalid!'
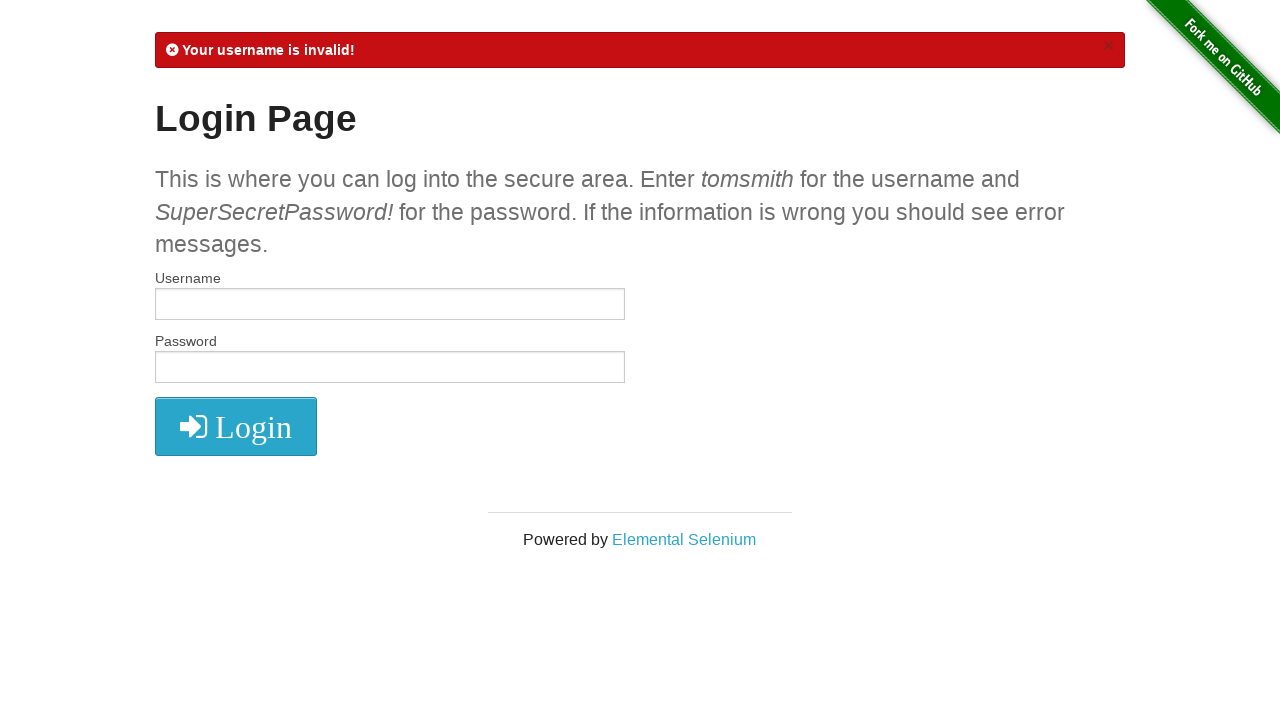

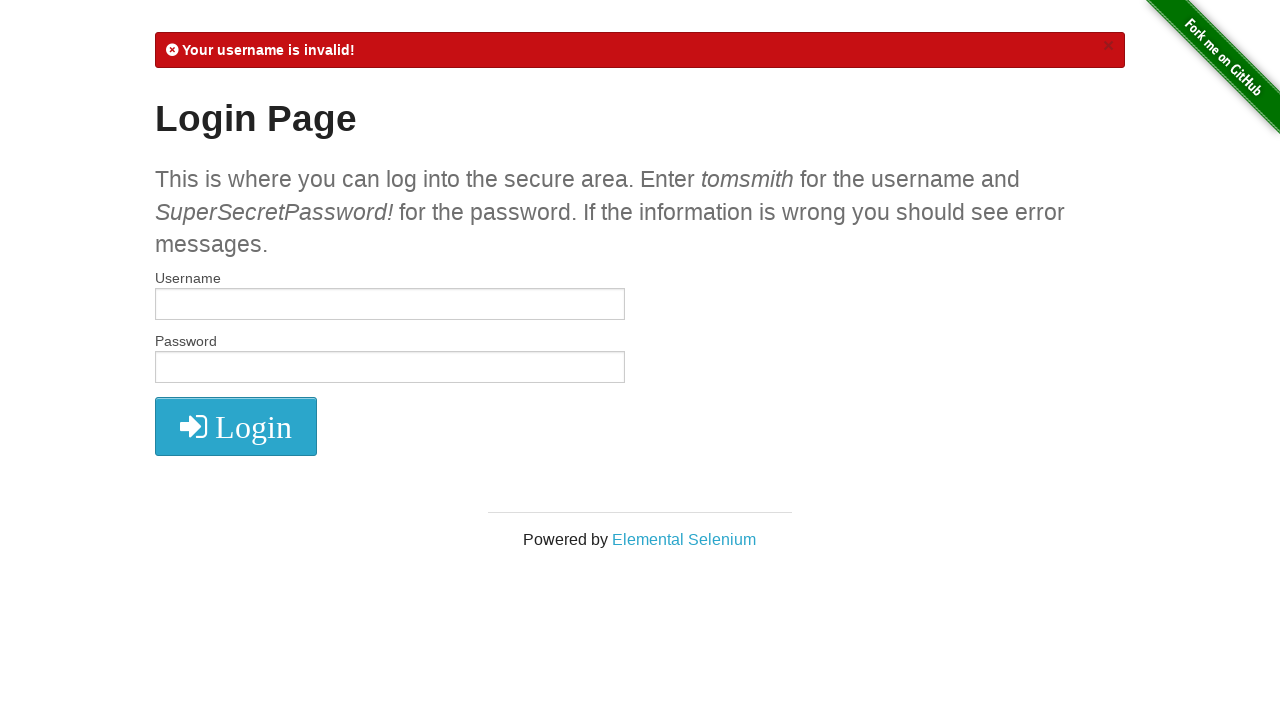